Checks product availability on Newegg and clicks the buy button if the item is in stock

Starting URL: https://www.newegg.com/gigabyte-gv-n5090gaming-oc-32gd-nvidia-geforce-rtx-5090-32gb-gddr7/p/N82E16814932761

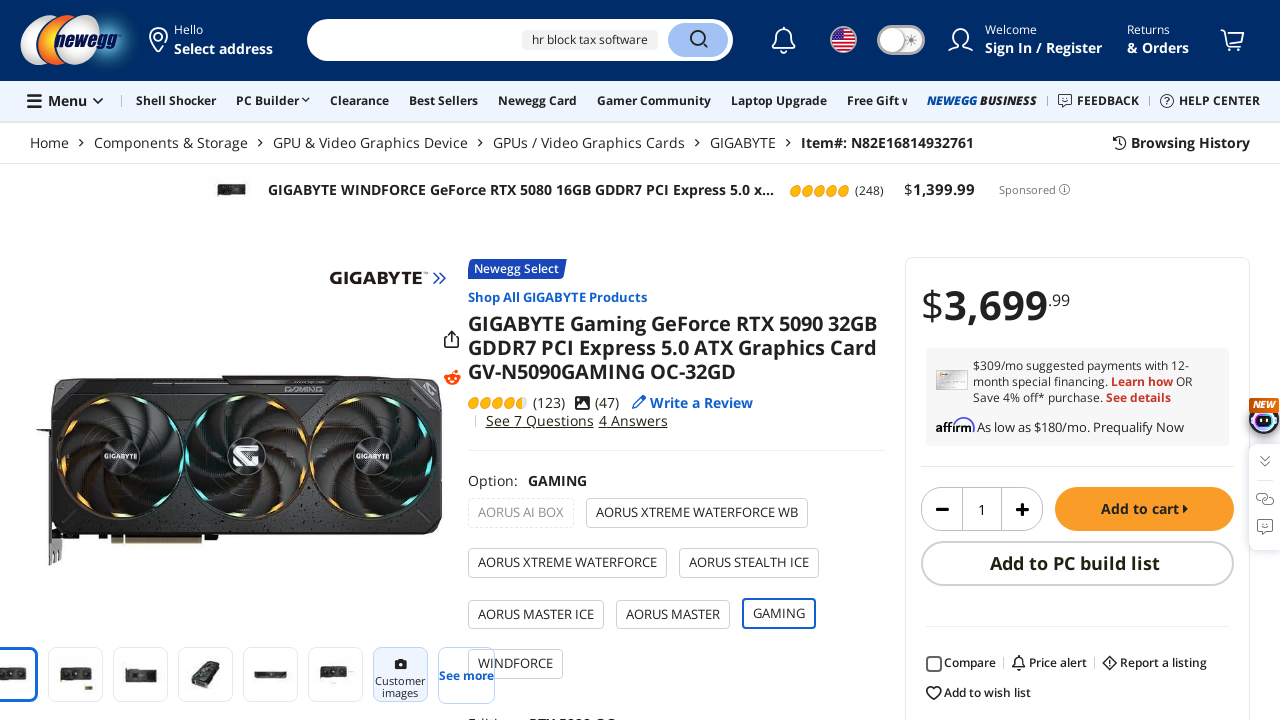

Located the product buy button element
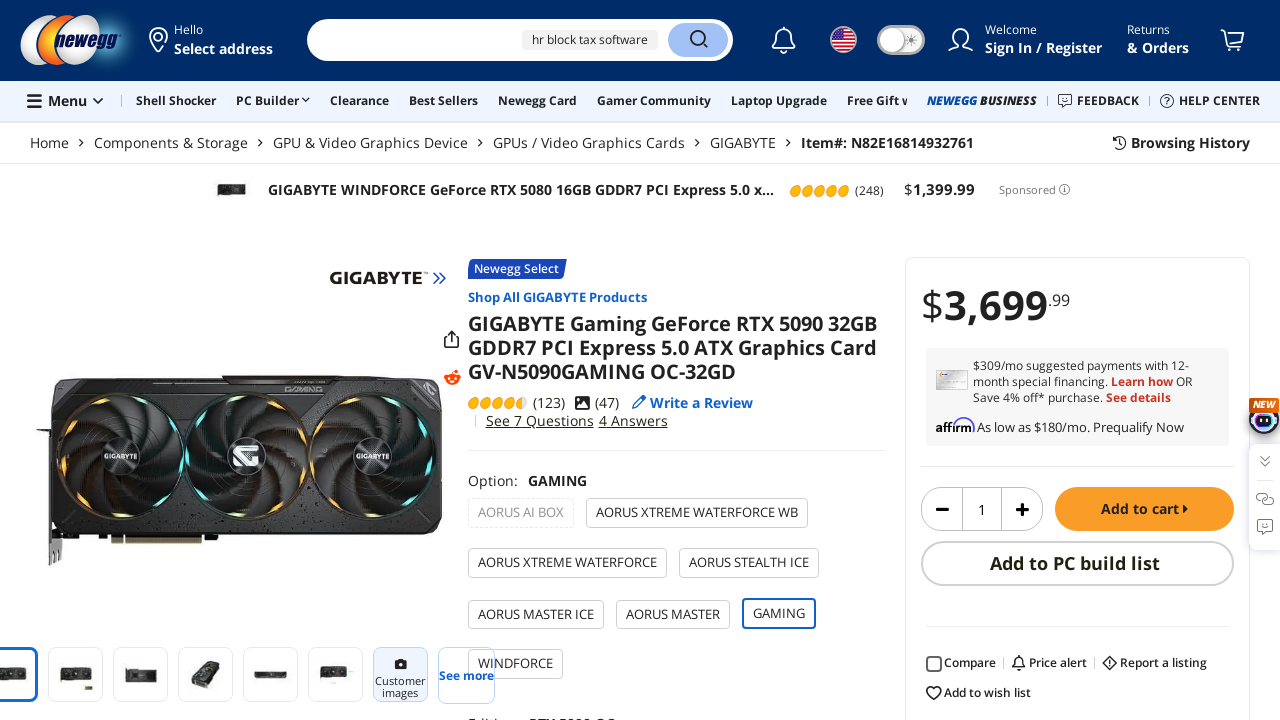

Buy button found on page
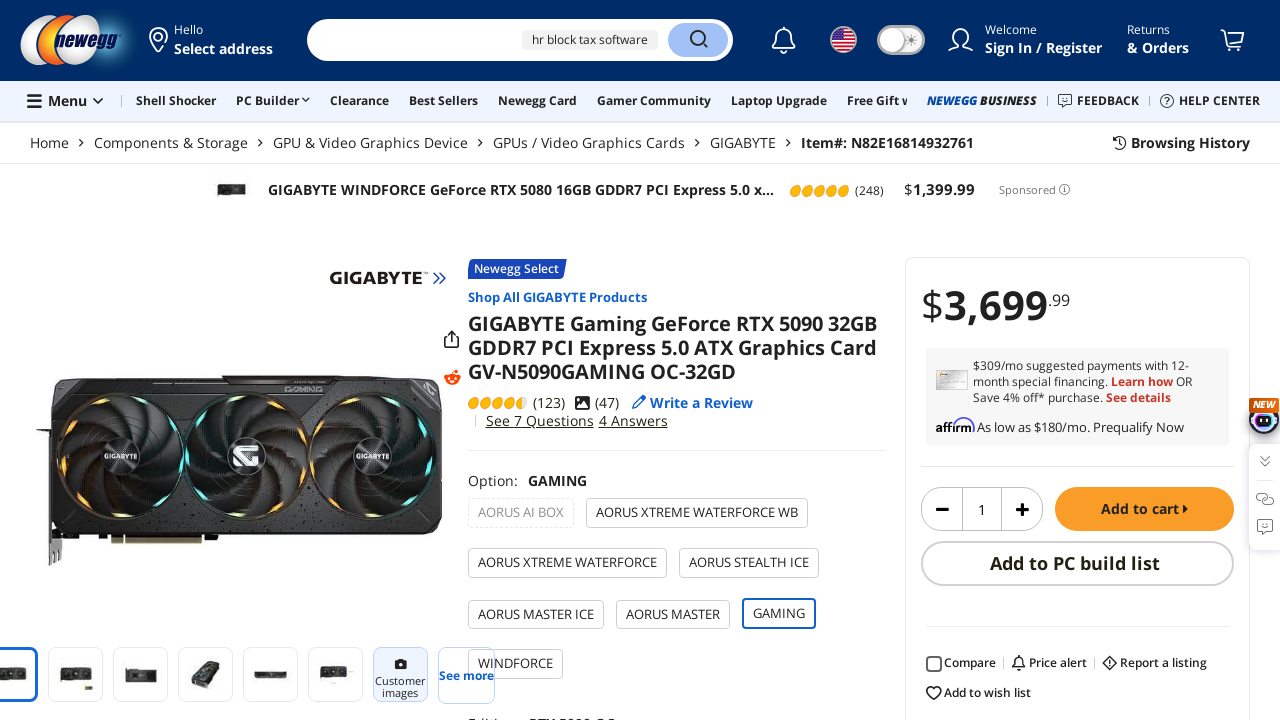

Retrieved buy button text: 'plusminusLimit 1 per customer.Add to cart Add to PC build list '
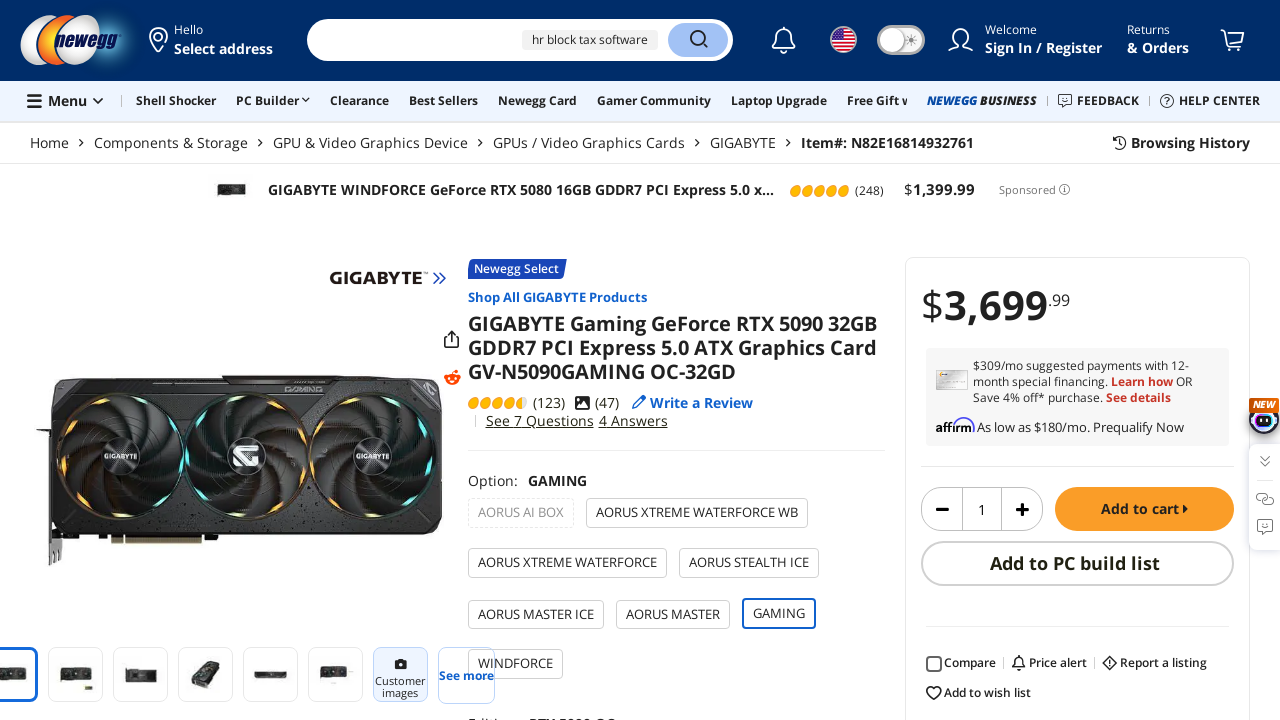

Product is in stock - clicked the buy button at (1078, 534) on #ProductBuy
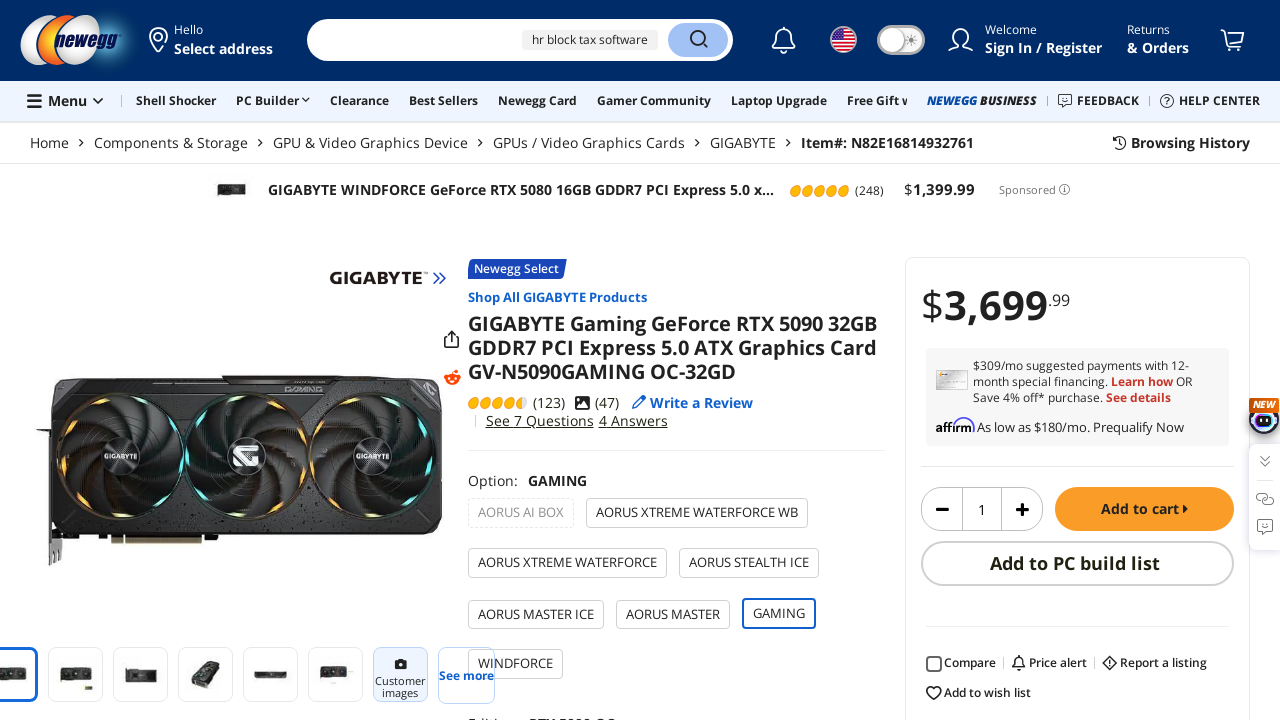

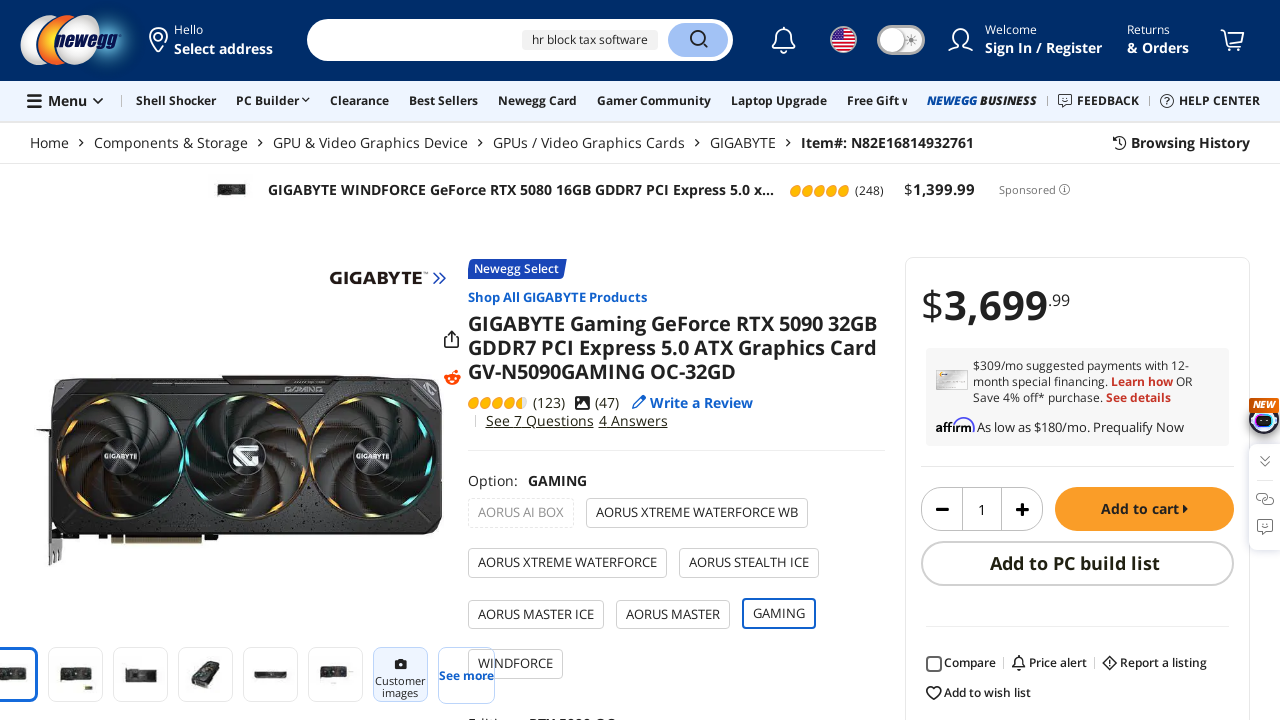